Tests that the complete all checkbox updates correctly when individual items are checked/unchecked

Starting URL: https://demo.playwright.dev/todomvc

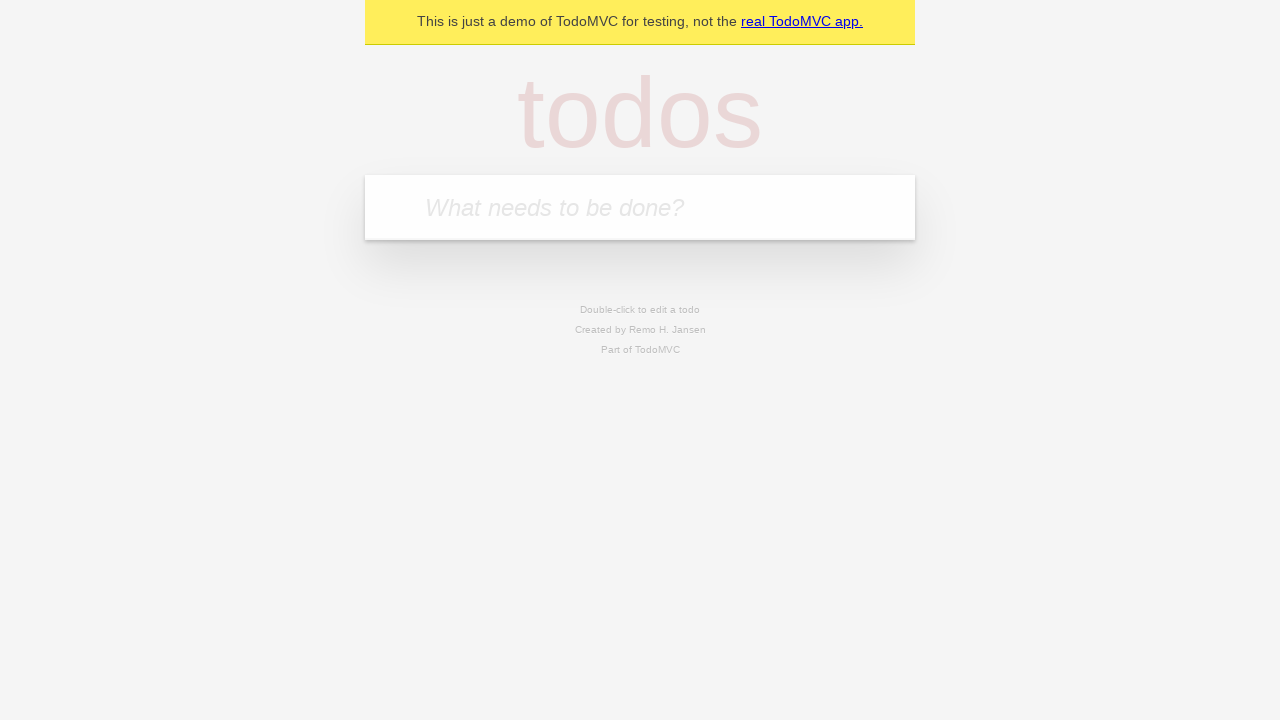

Filled new todo field with 'buy some cheese' on internal:attr=[placeholder="What needs to be done?"i]
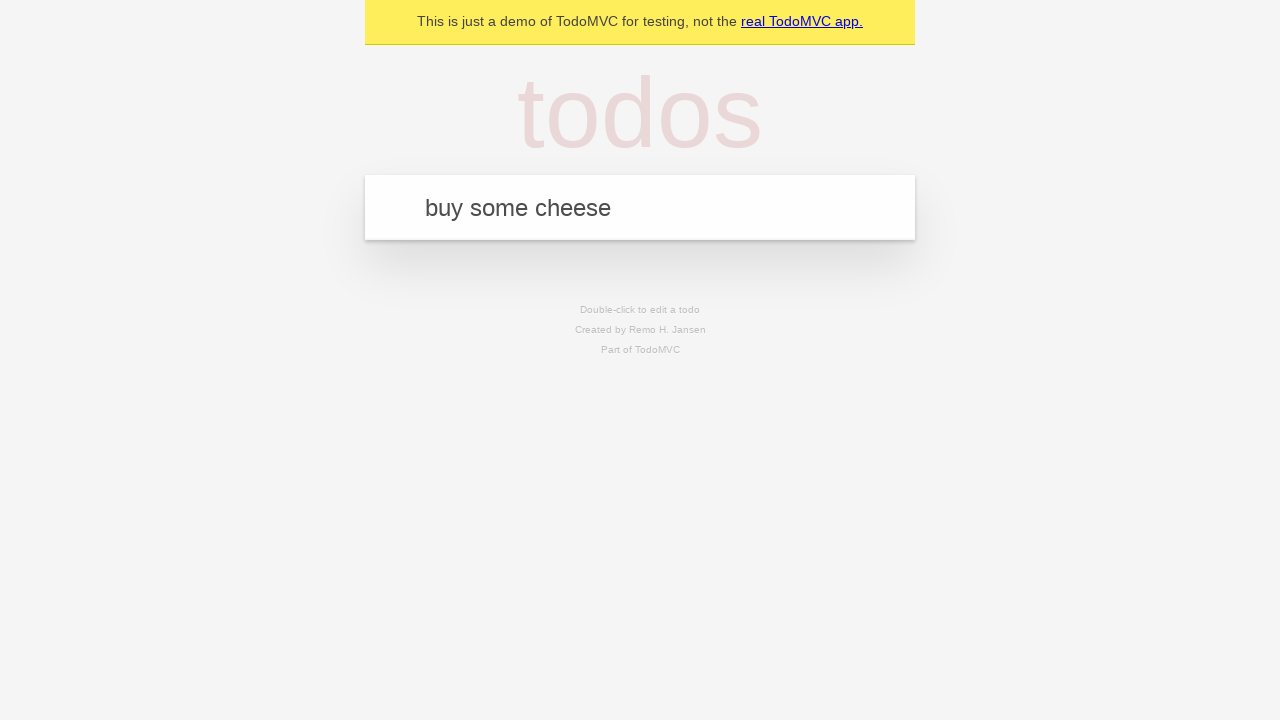

Pressed Enter to create todo 'buy some cheese' on internal:attr=[placeholder="What needs to be done?"i]
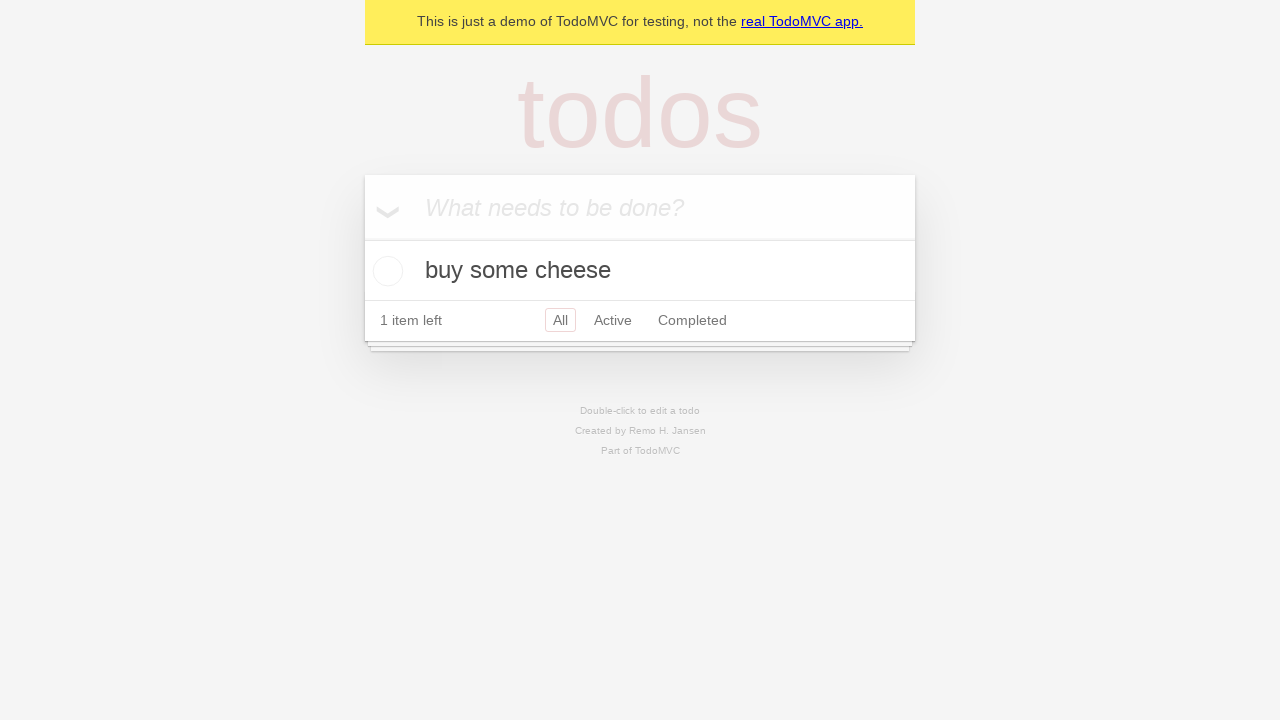

Filled new todo field with 'feed the cat' on internal:attr=[placeholder="What needs to be done?"i]
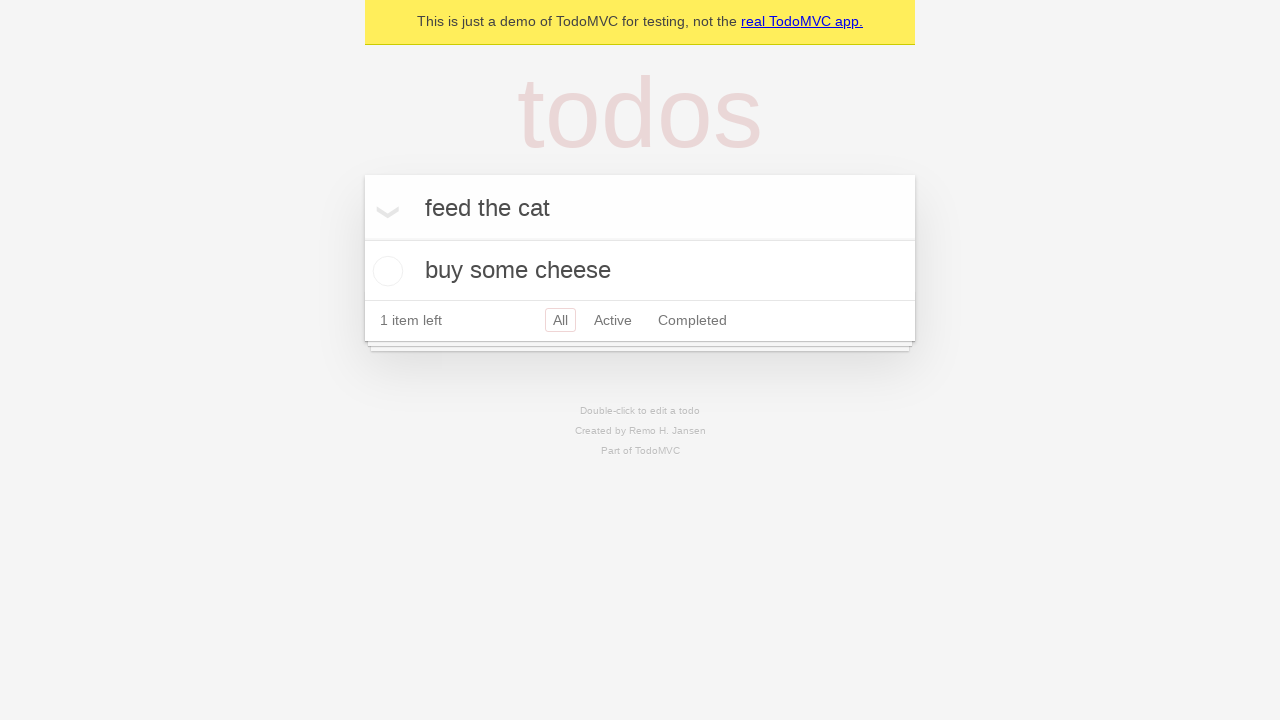

Pressed Enter to create todo 'feed the cat' on internal:attr=[placeholder="What needs to be done?"i]
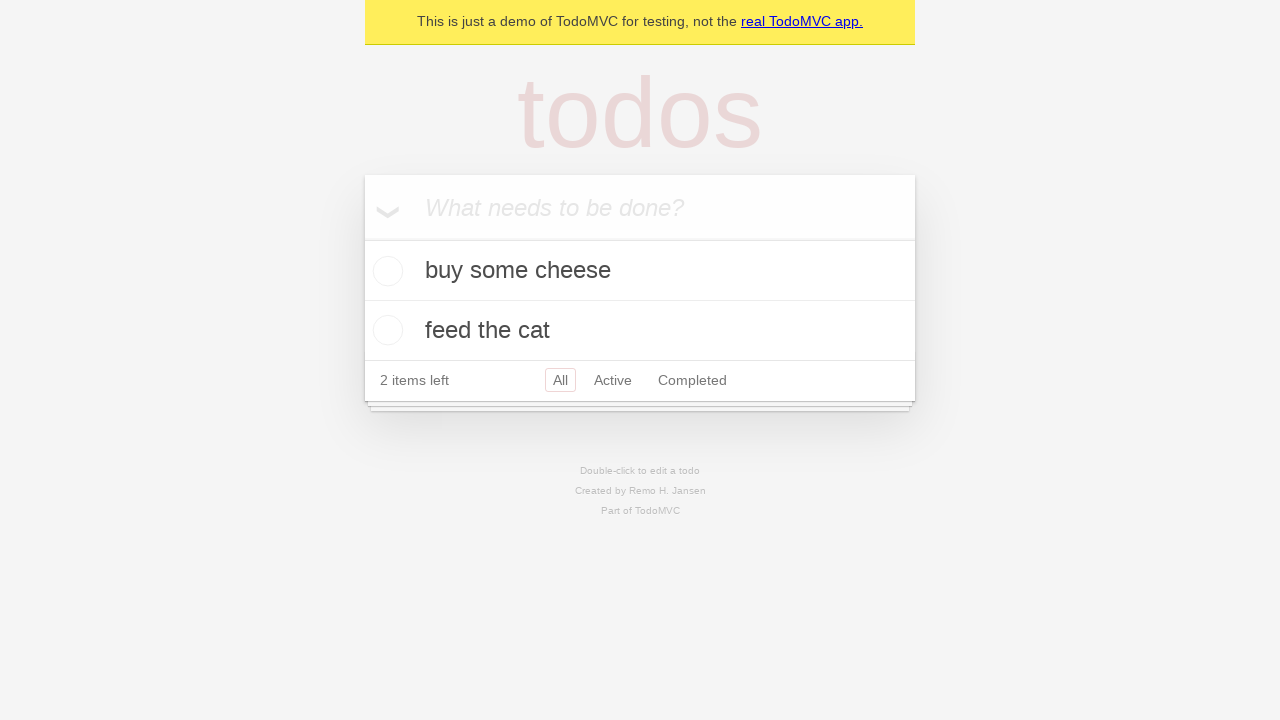

Filled new todo field with 'book a doctors appointment' on internal:attr=[placeholder="What needs to be done?"i]
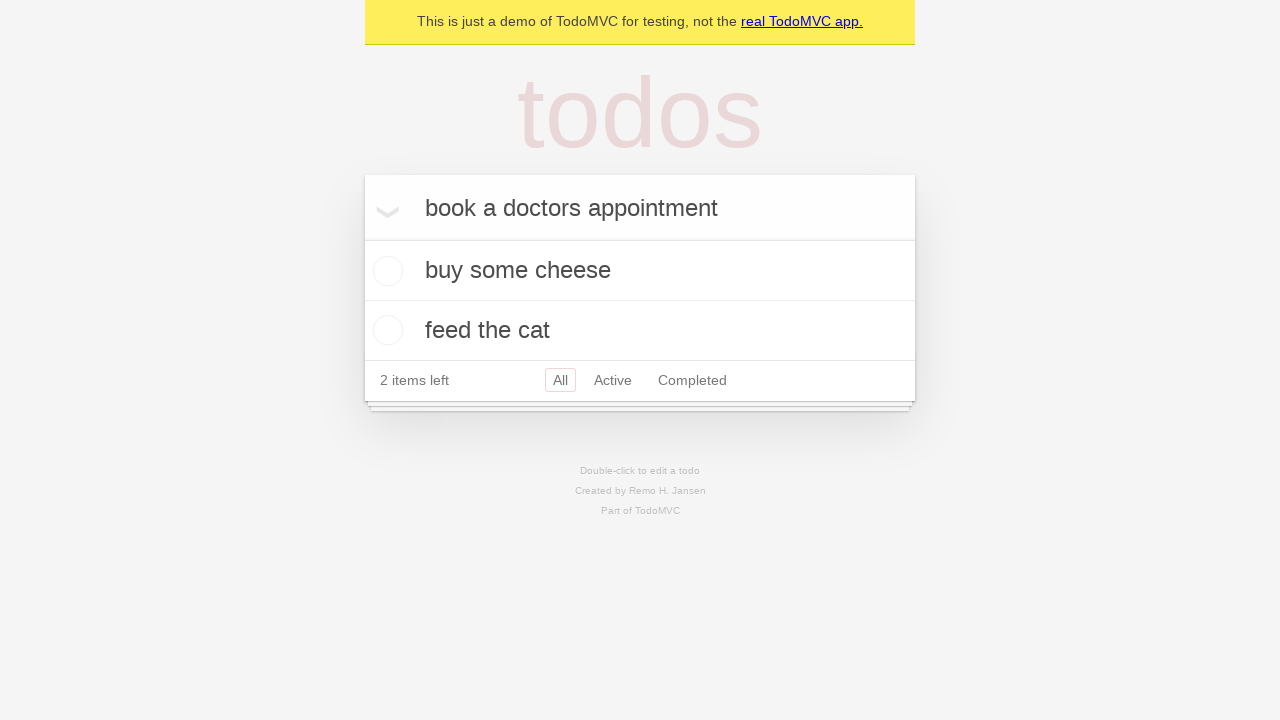

Pressed Enter to create todo 'book a doctors appointment' on internal:attr=[placeholder="What needs to be done?"i]
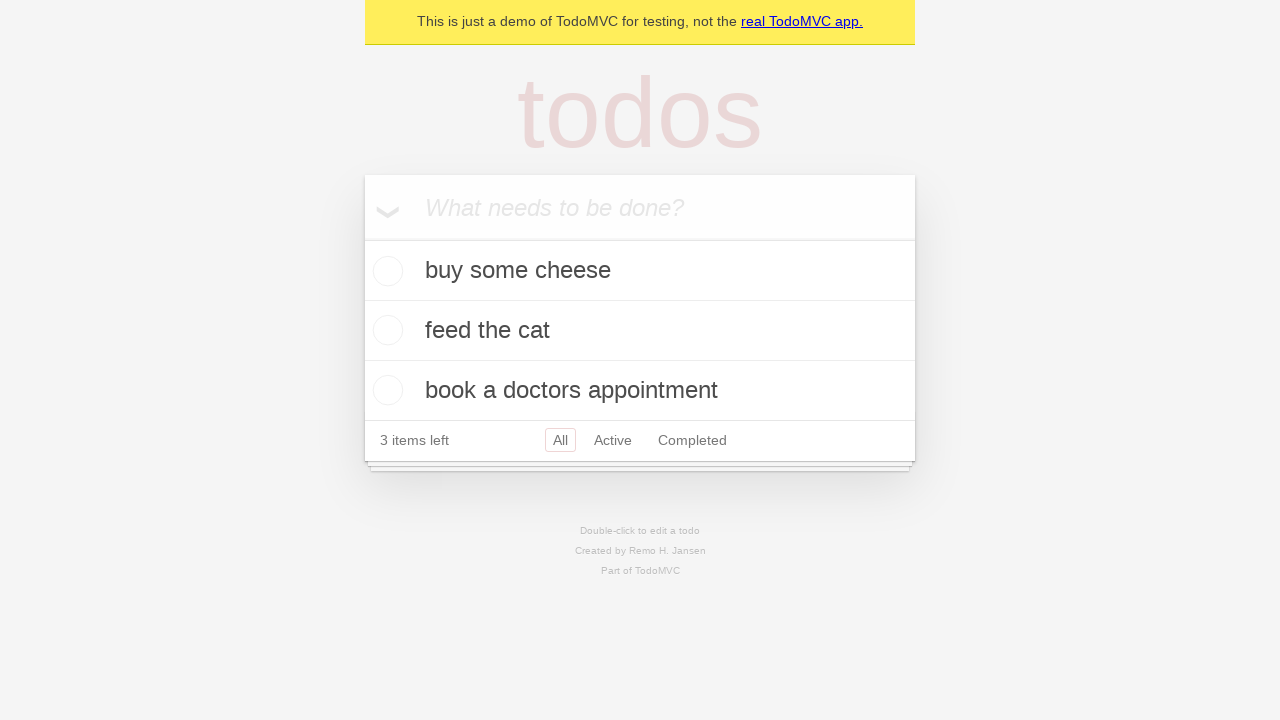

Checked the 'Mark all as complete' checkbox at (362, 238) on internal:label="Mark all as complete"i
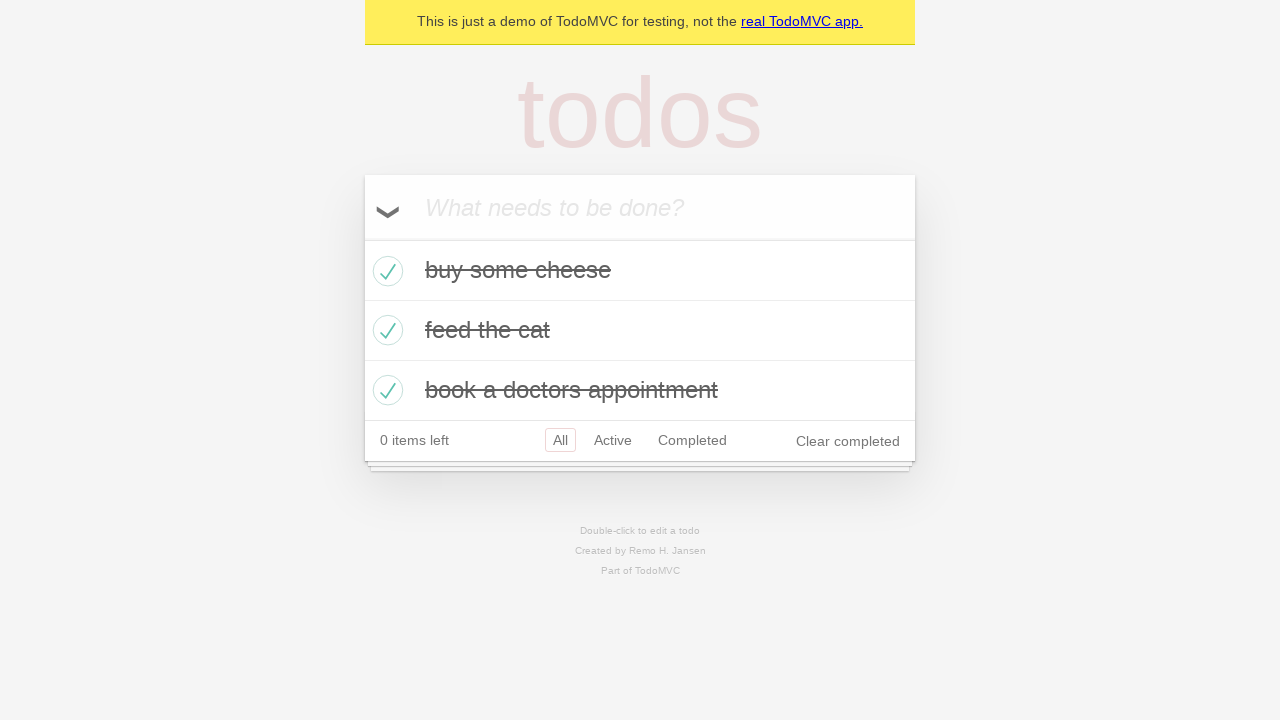

Verified that 'Mark all as complete' checkbox is checked
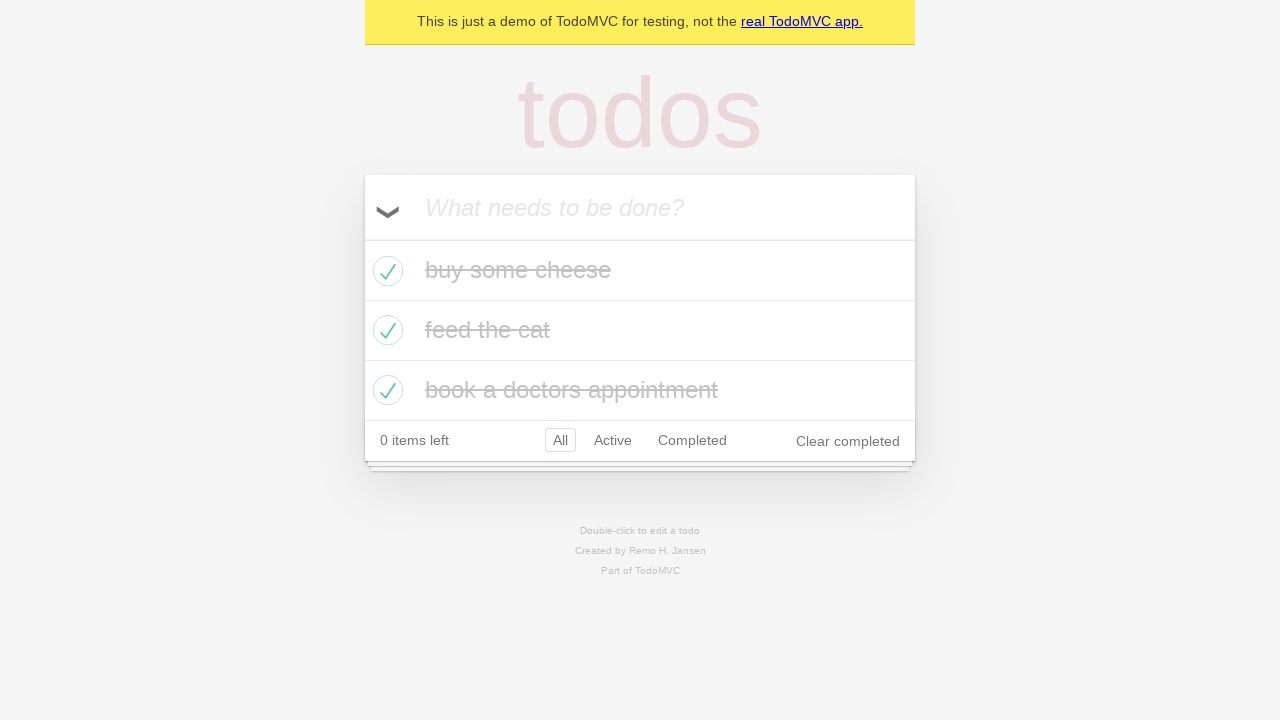

Unchecked the first todo item at (385, 271) on internal:testid=[data-testid="todo-item"s] >> nth=0 >> internal:role=checkbox
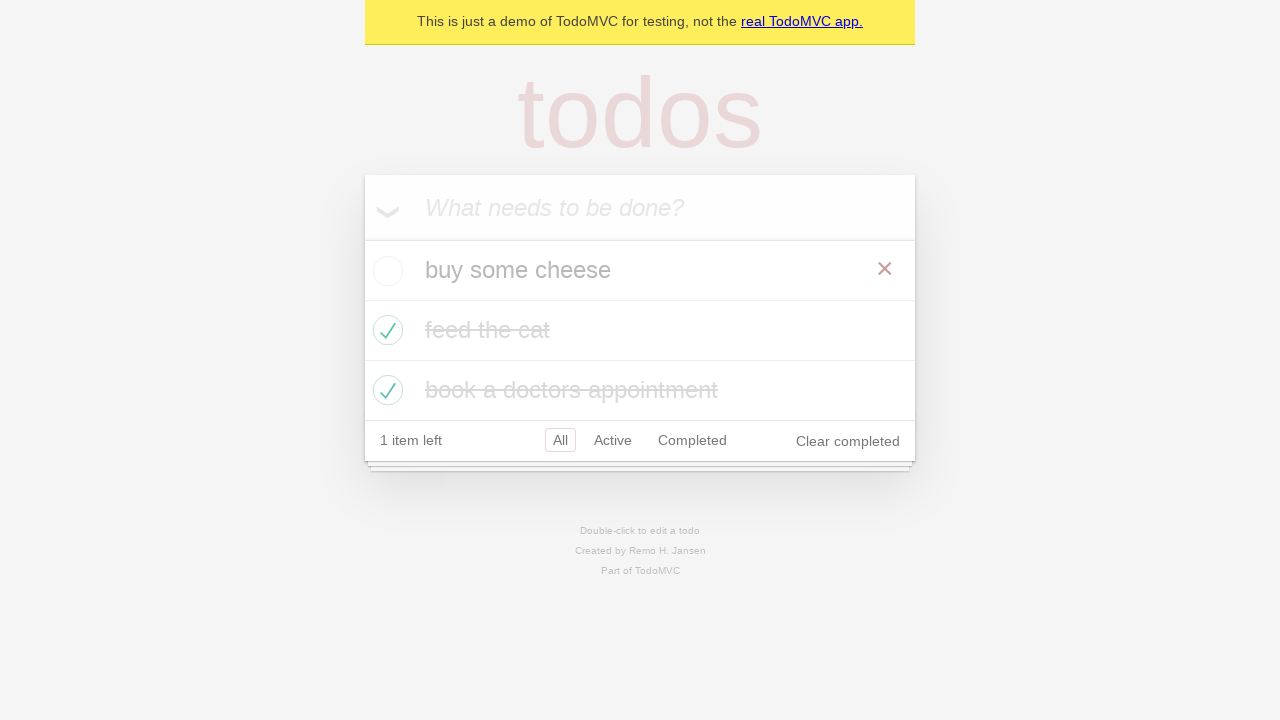

Verified that 'Mark all as complete' checkbox is now unchecked after unchecking first item
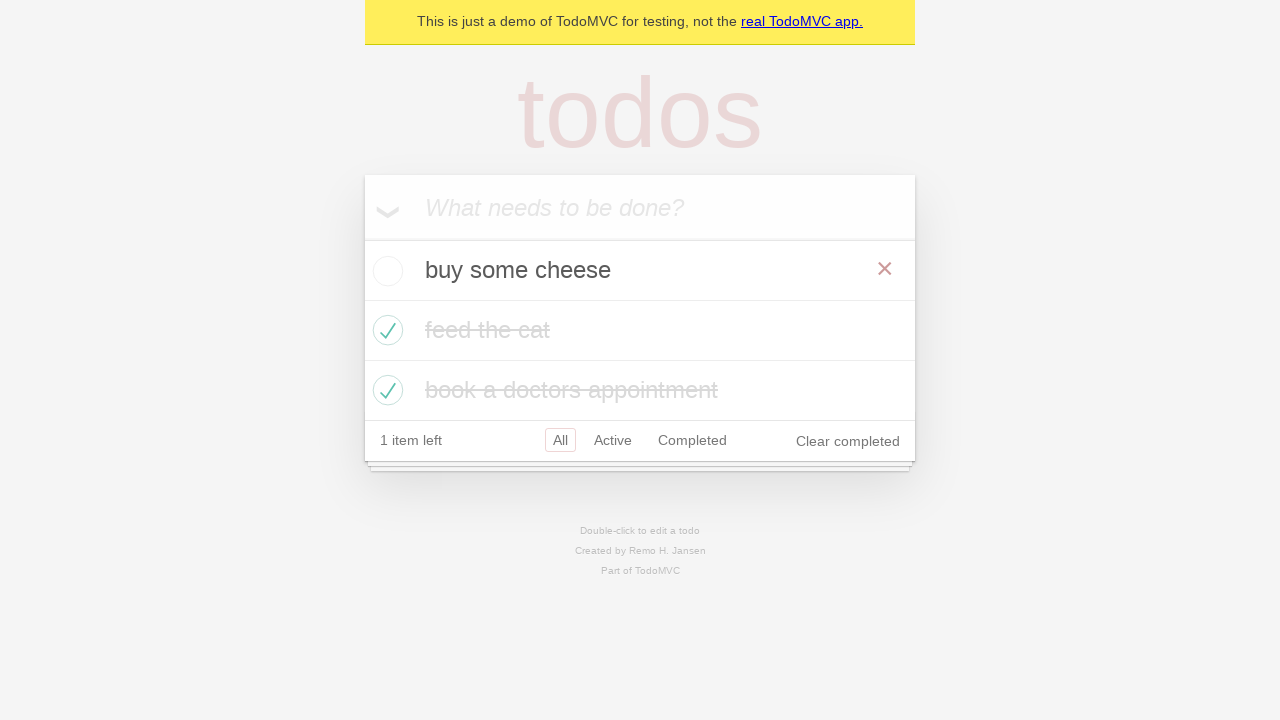

Checked the first todo item again at (385, 271) on internal:testid=[data-testid="todo-item"s] >> nth=0 >> internal:role=checkbox
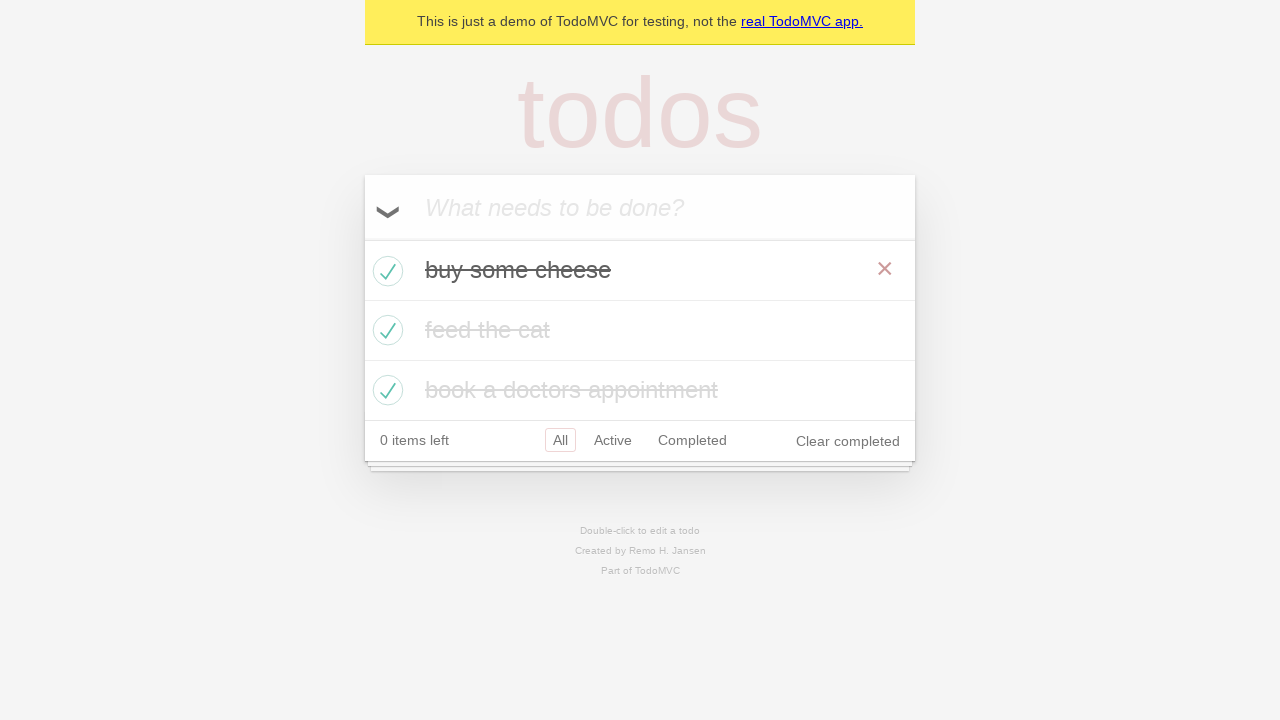

Verified that 'Mark all as complete' checkbox is checked again after checking first item
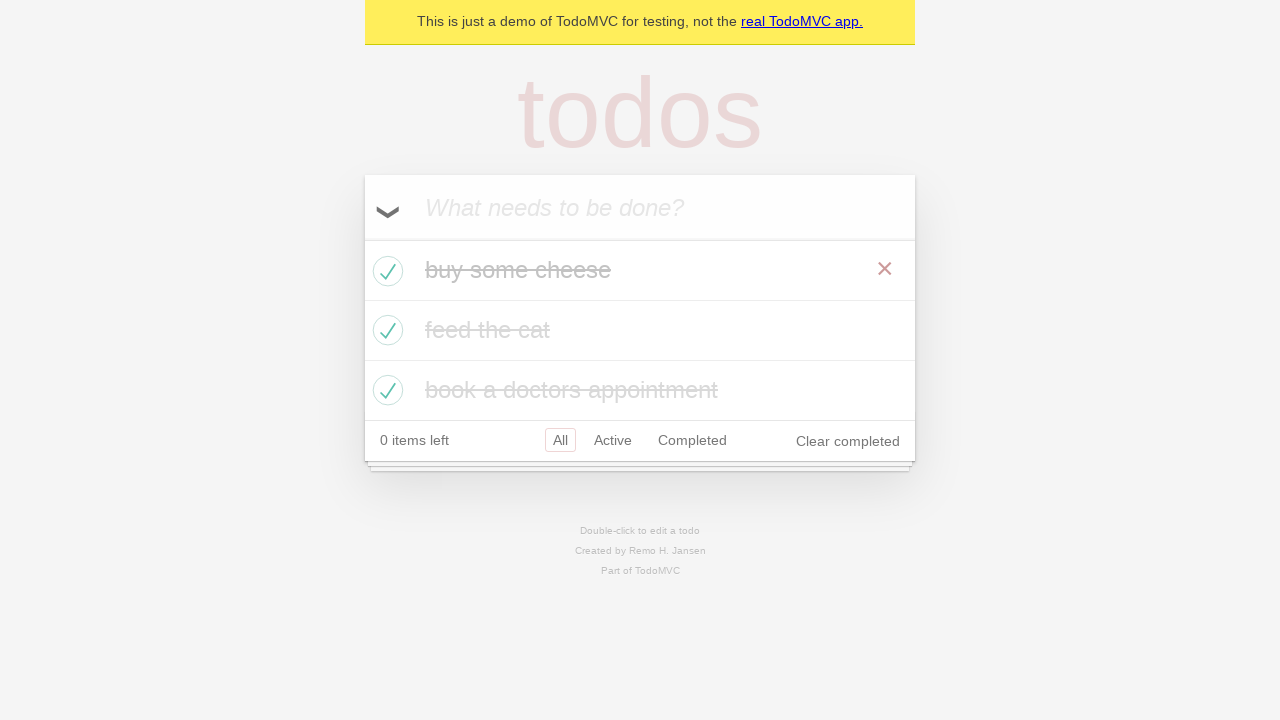

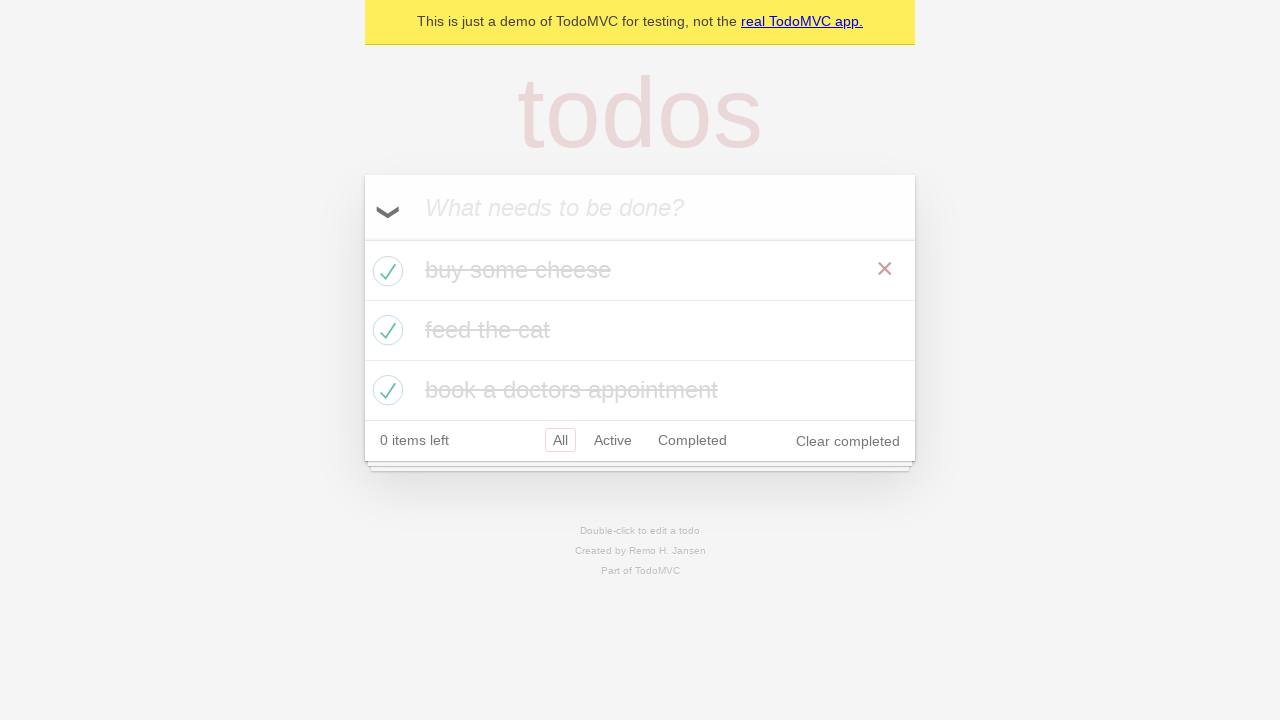